Tests various checkbox interactions including basic checkboxes, notification checkboxes, tri-state checkboxes, toggle switches, and multi-select options on a checkbox demo page

Starting URL: https://leafground.com/checkbox.xhtml

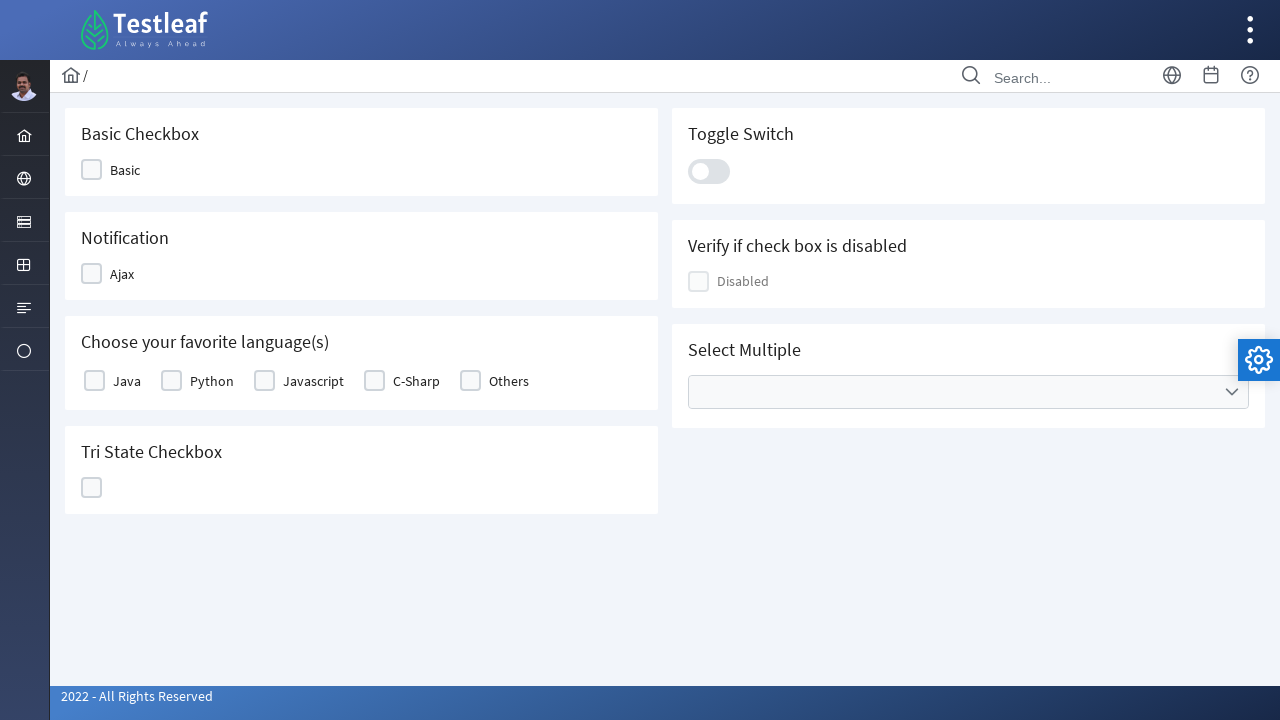

Clicked on the Basic CheckBox at (92, 170) on xpath=//div[@id='j_idt87:j_idt89']/div[2]
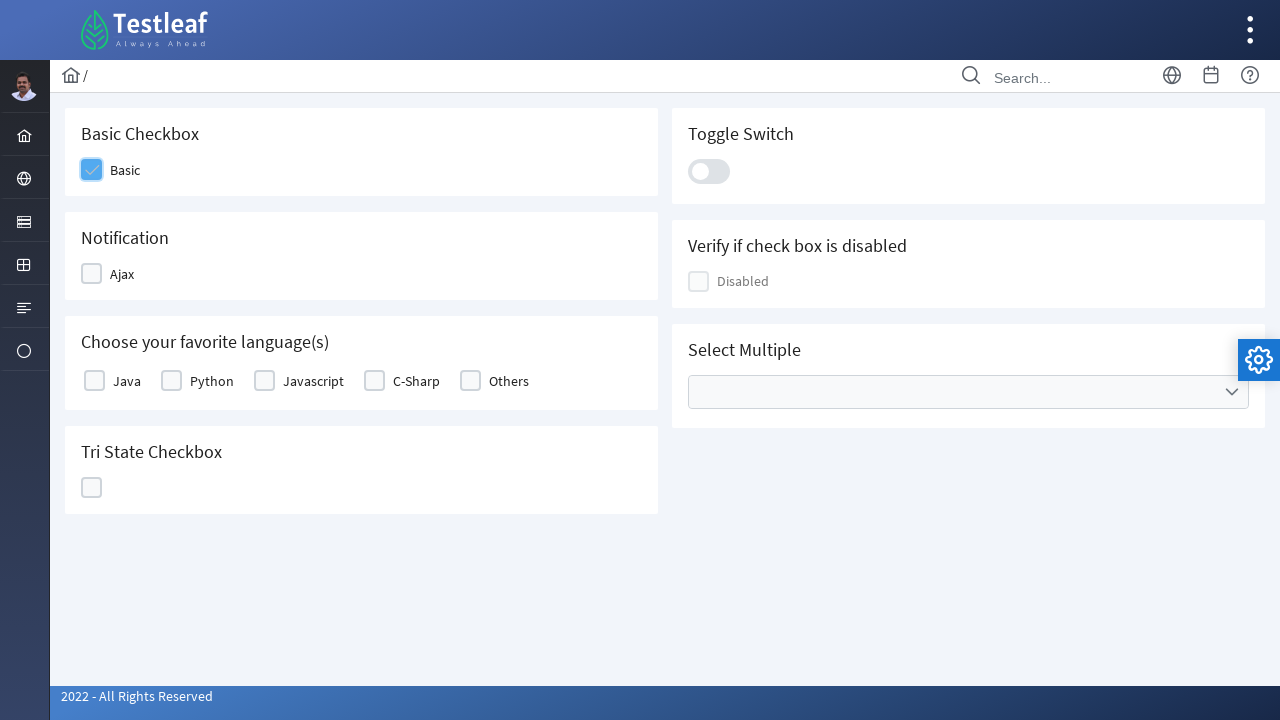

Clicked on the Notification CheckBox (Ajax) at (92, 274) on xpath=//span[text()='Ajax']/parent::div//div[2]
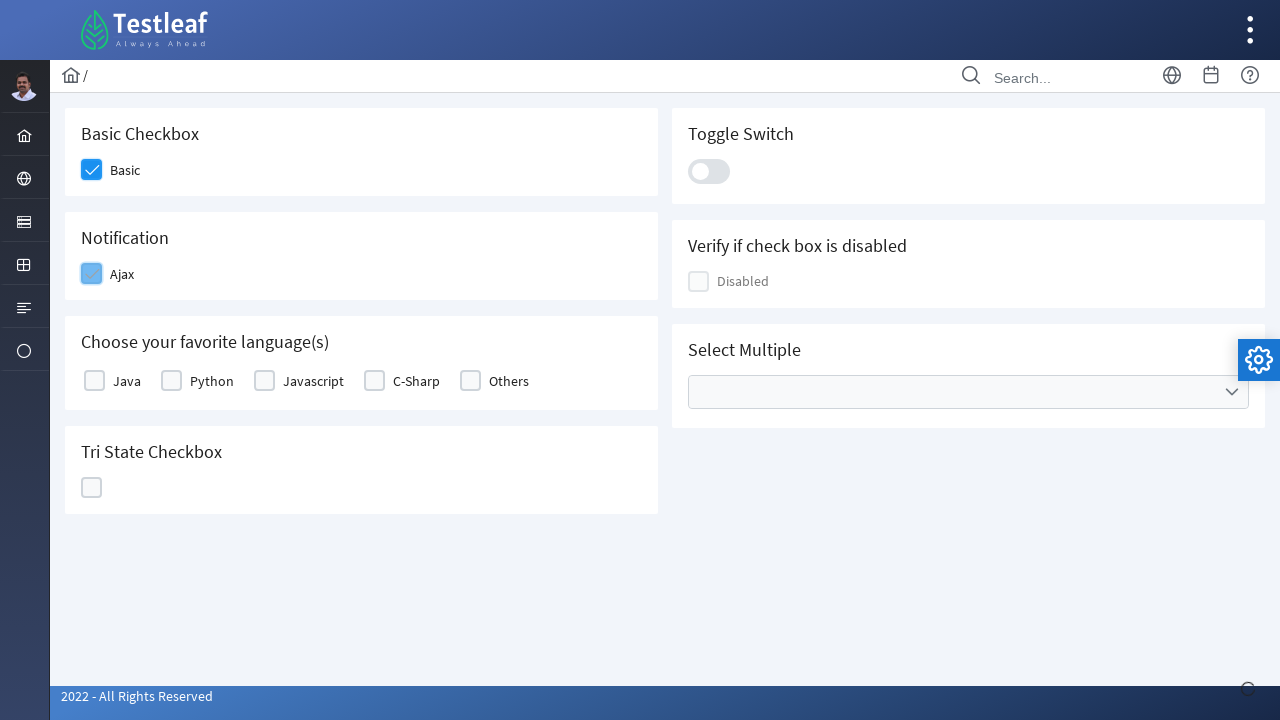

Notification confirmation appeared - Ajax checkbox checked
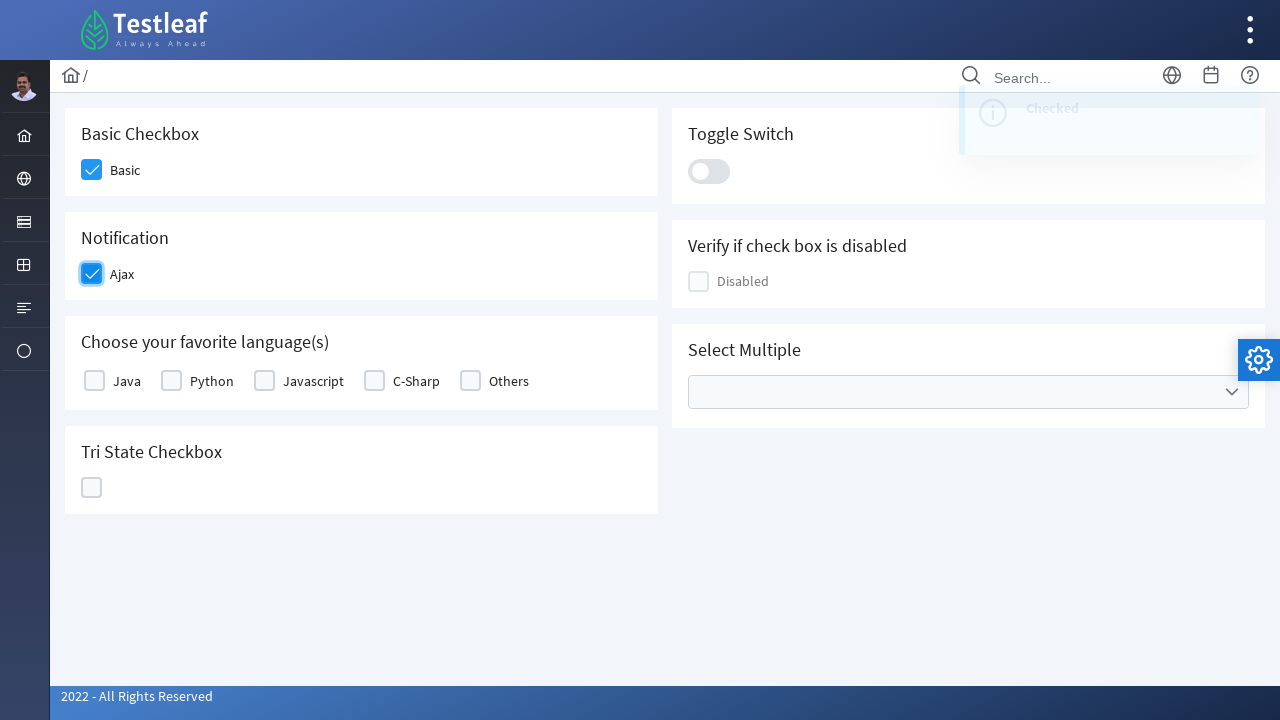

Clicked on Java language checkbox at (127, 381) on xpath=//label[text()='Java']
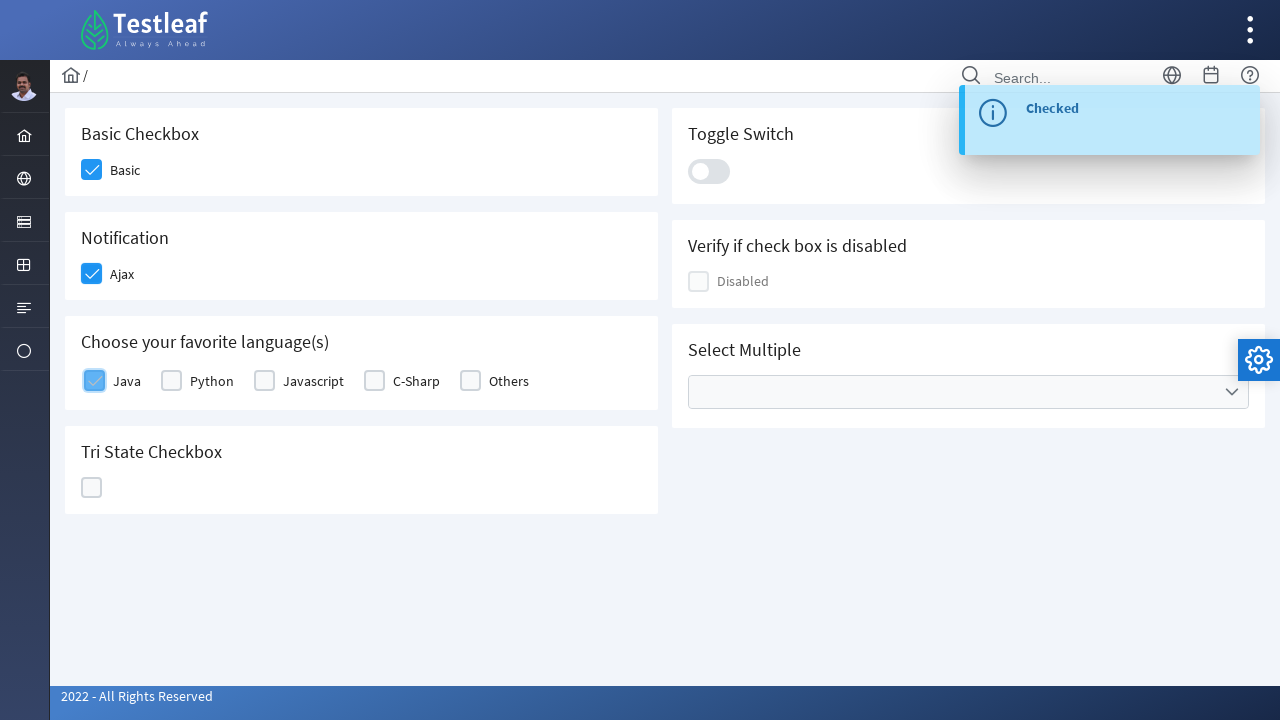

Clicked on the Tri-State CheckBox at (92, 488) on xpath=//div[@id='j_idt87:ajaxTriState']
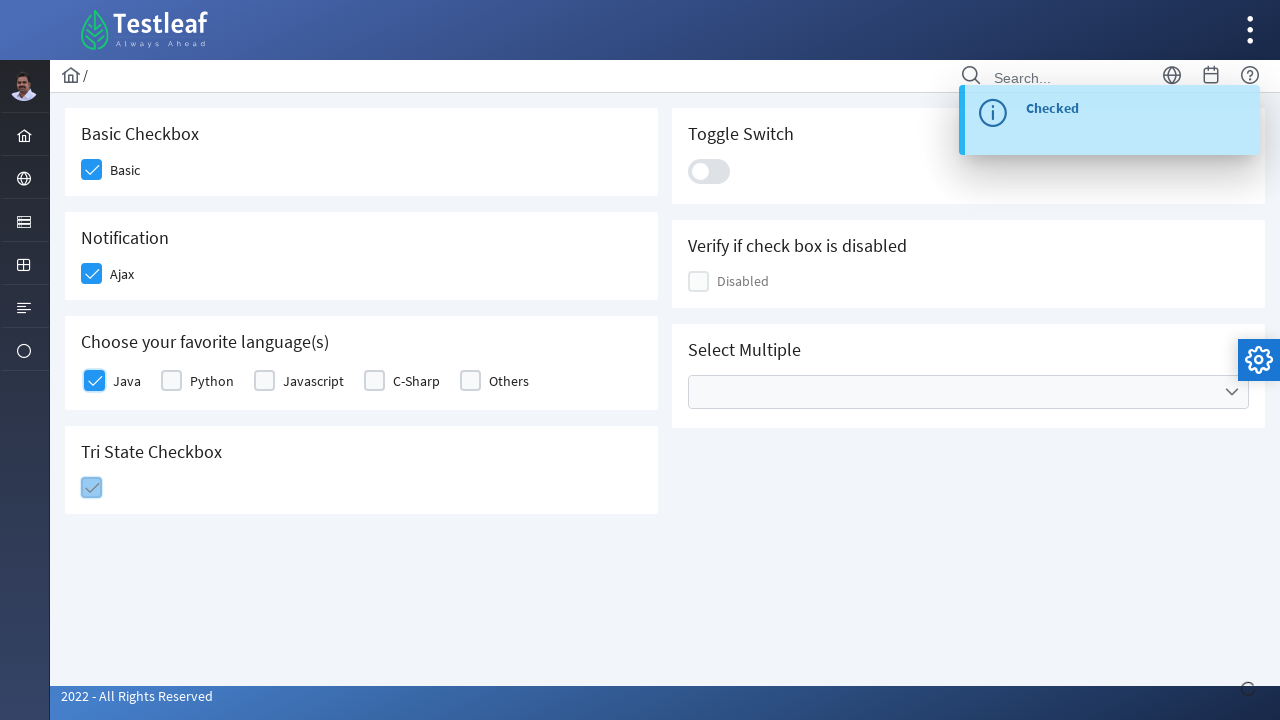

Tri-state checkbox state message appeared - State = 1
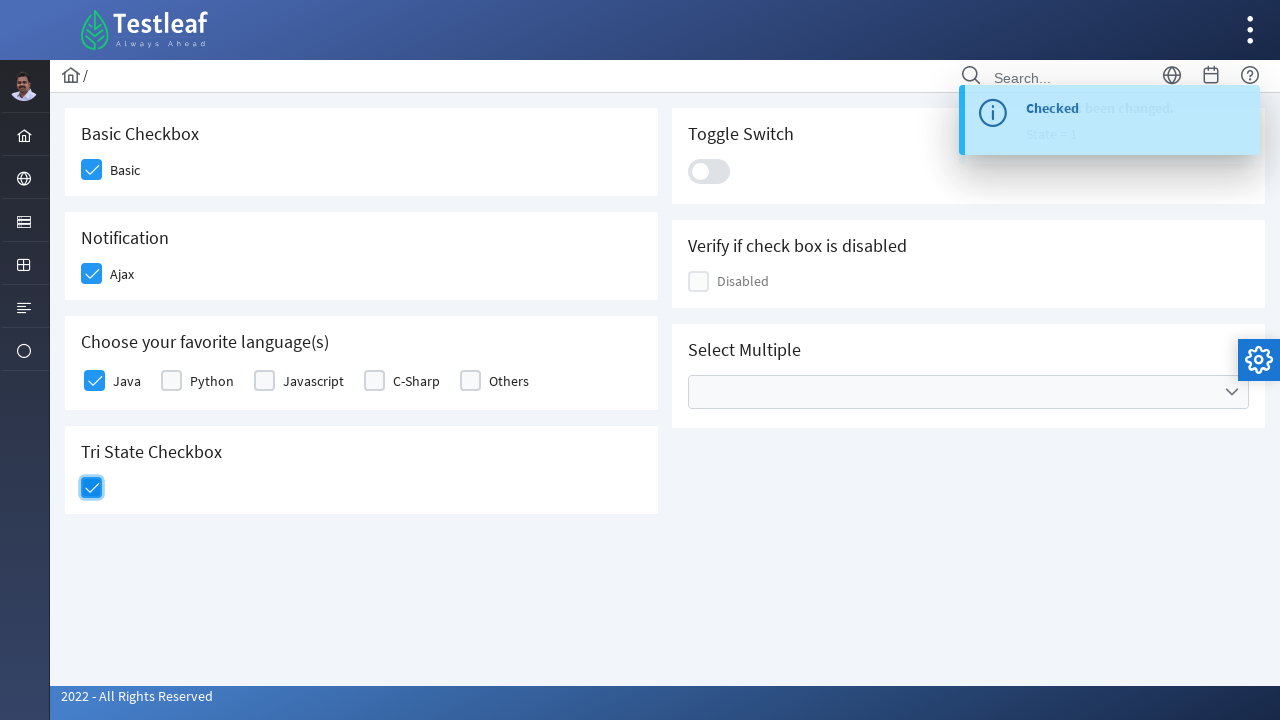

Clicked on the Toggle Switch at (709, 171) on .ui-toggleswitch-slider
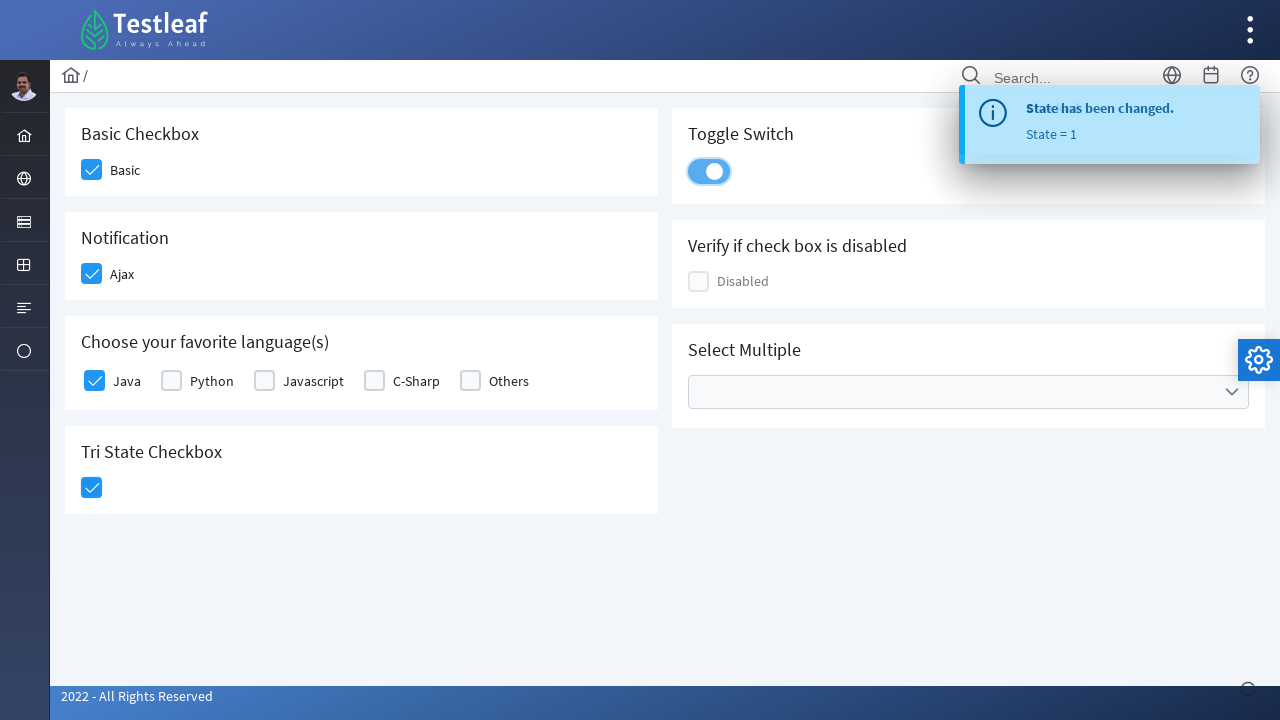

Toggle switch confirmed as checked
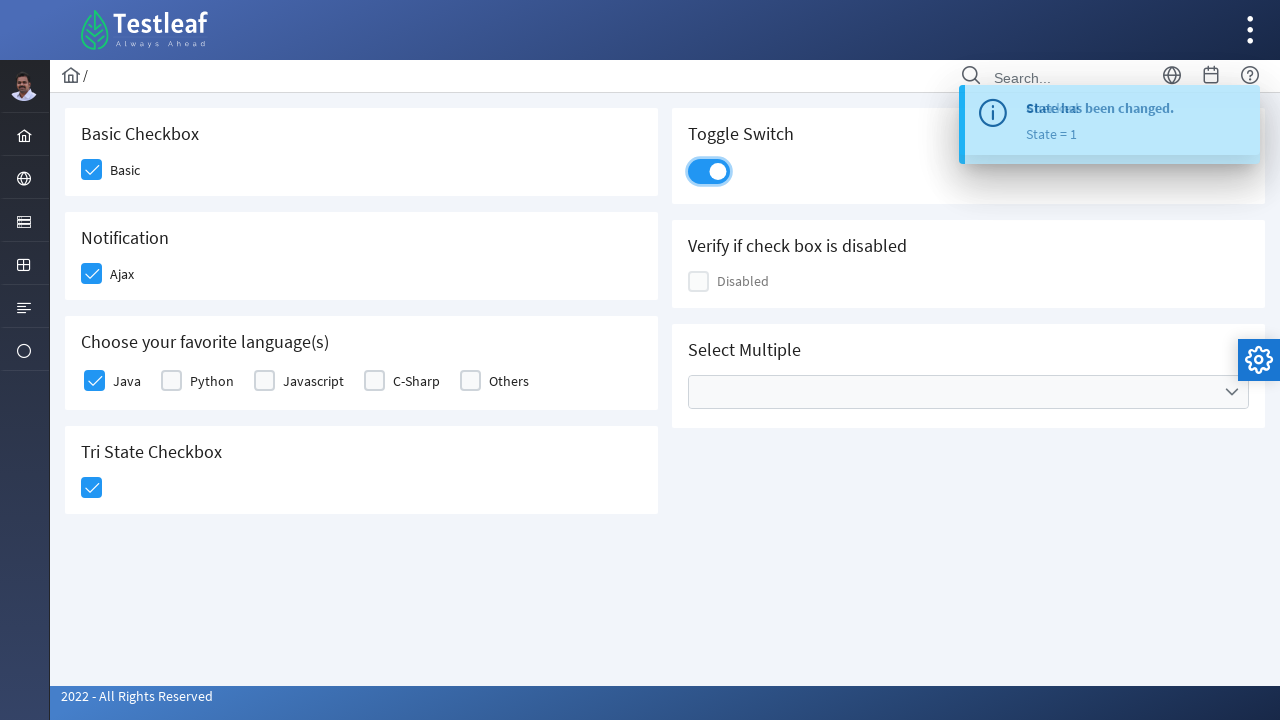

Clicked on the Cities dropdown to open multi-select at (968, 392) on xpath=//ul[@data-label='Cities']
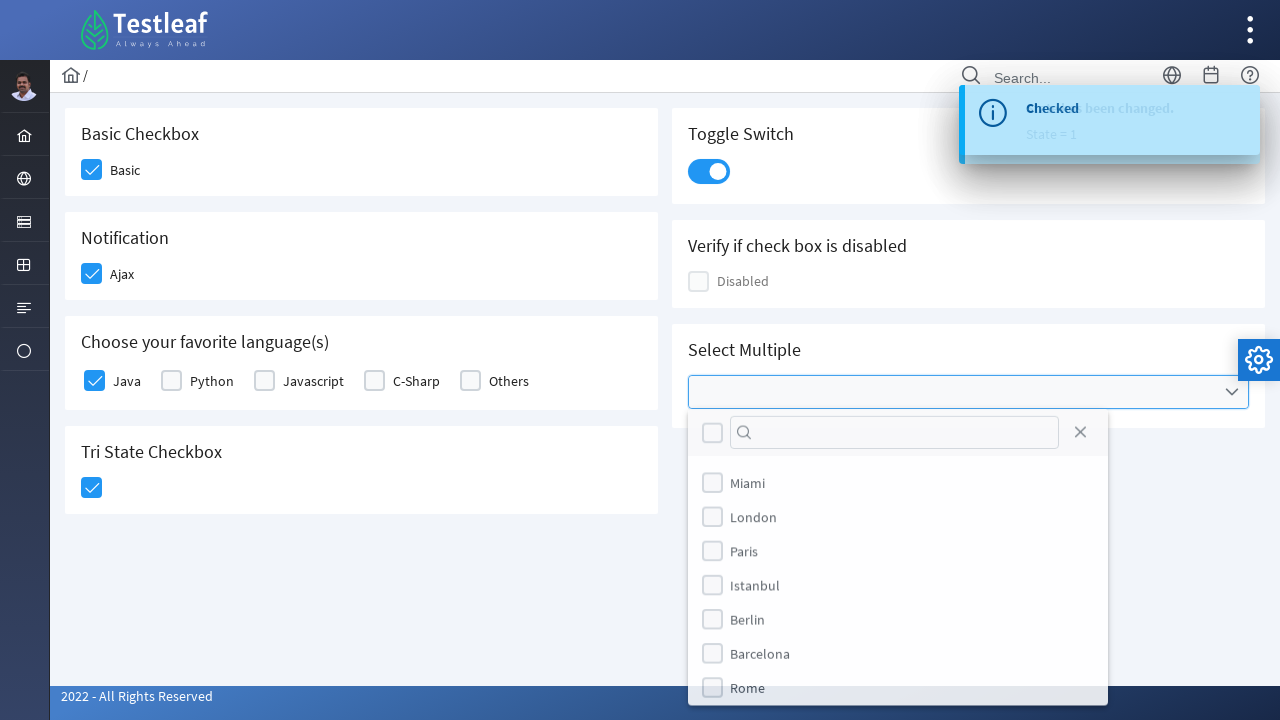

Selected Miami from cities dropdown at (712, 484) on xpath=//li[@data-item-value='Miami']//div[2]
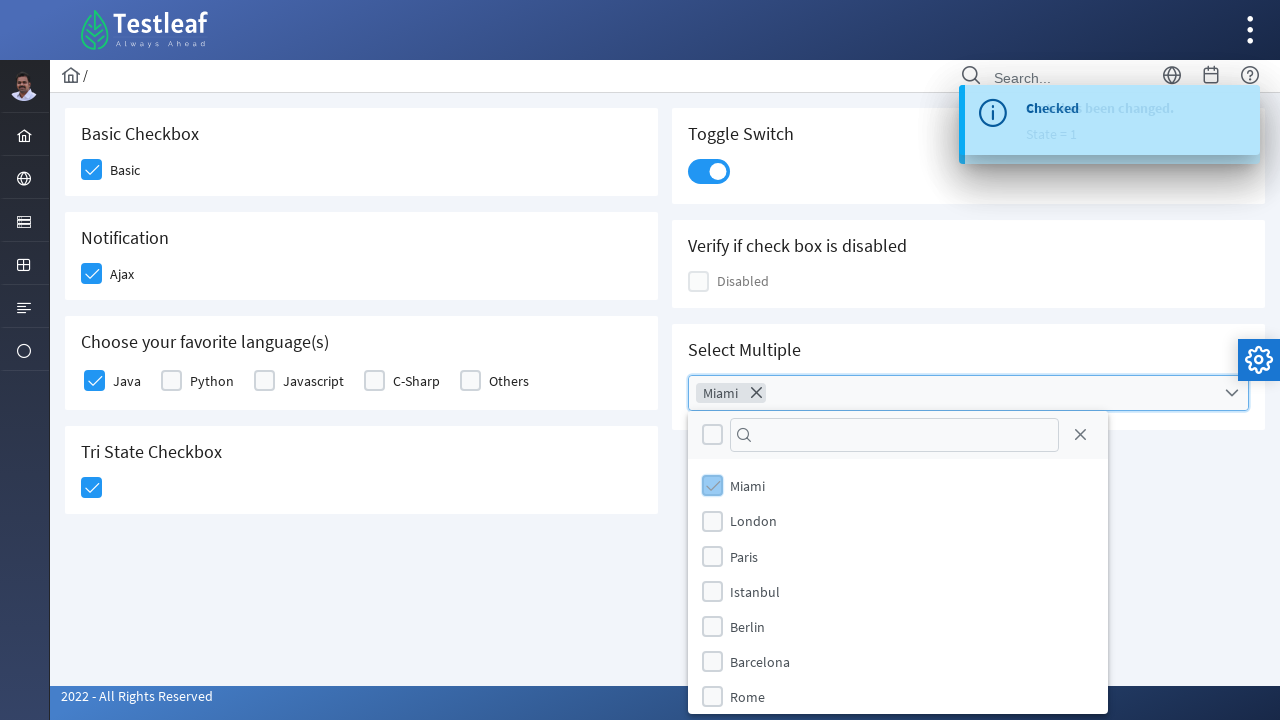

Selected Paris from cities dropdown at (712, 556) on xpath=//li[@data-item-value='Paris']//div[2]
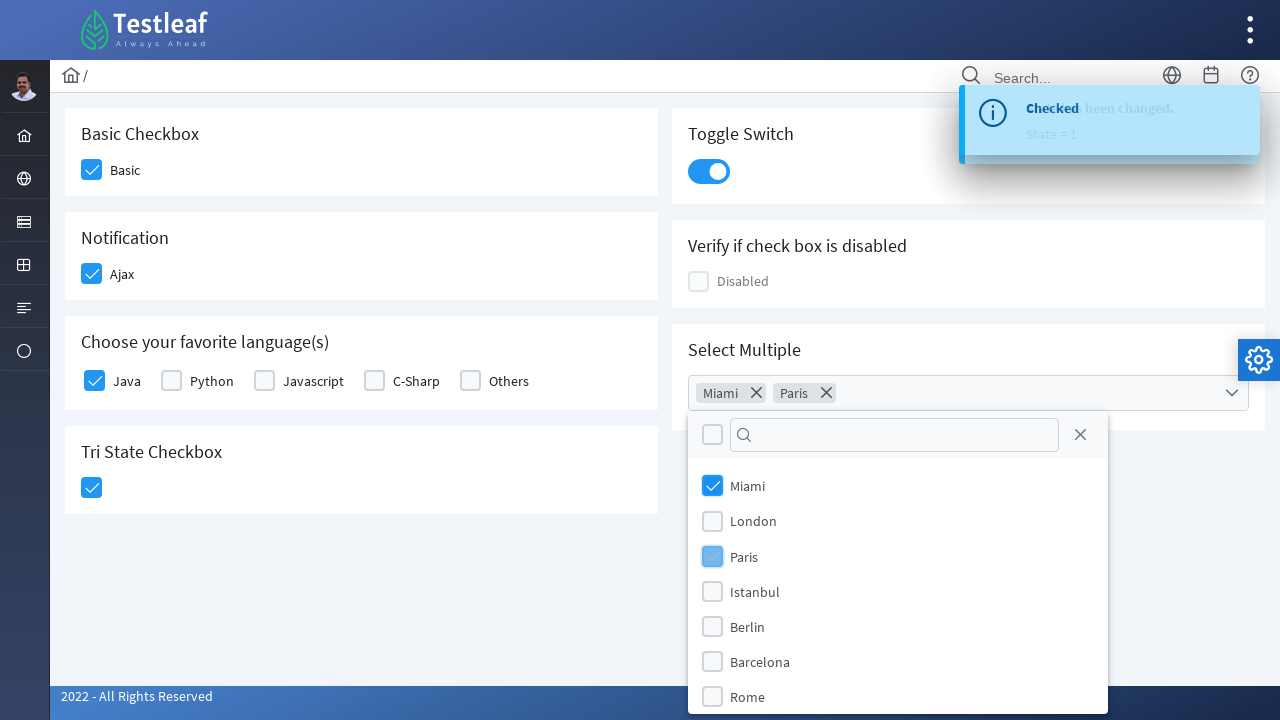

Selected Istanbul from cities dropdown at (712, 591) on xpath=//li[@data-item-value='Istanbul']//div[2]
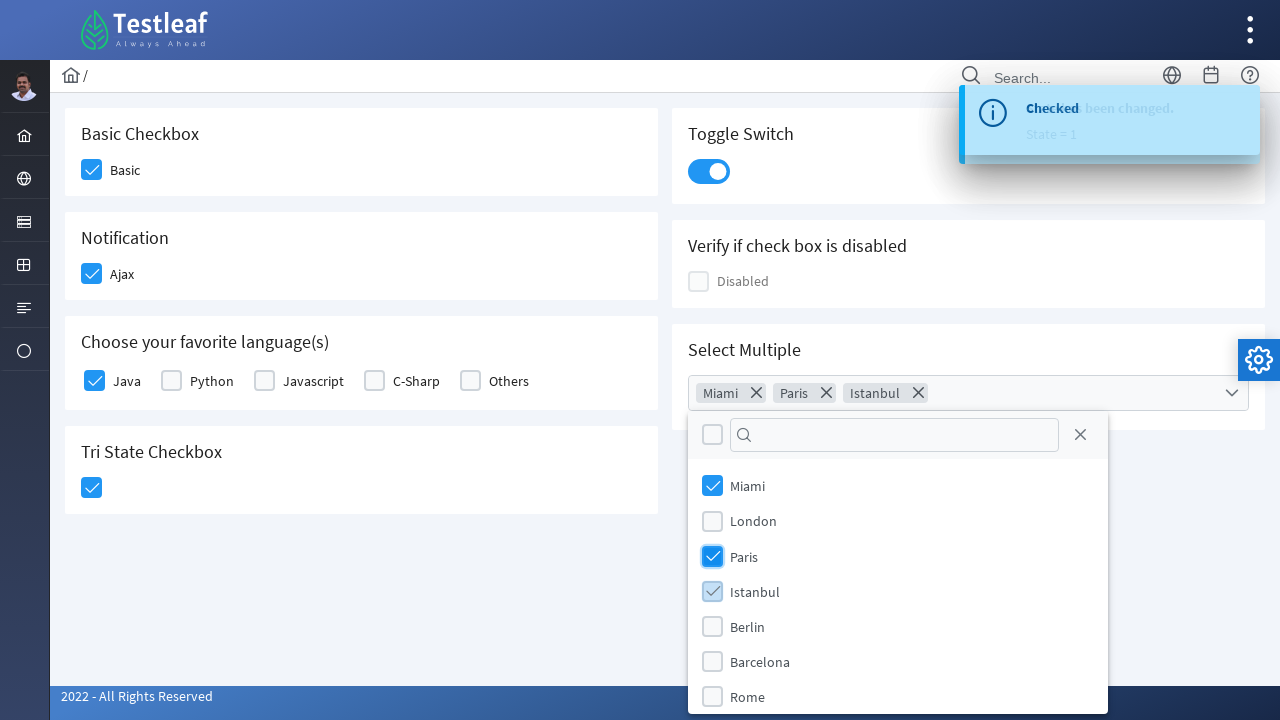

Clicked outside dropdown to close it at (640, 360) on xpath=//body
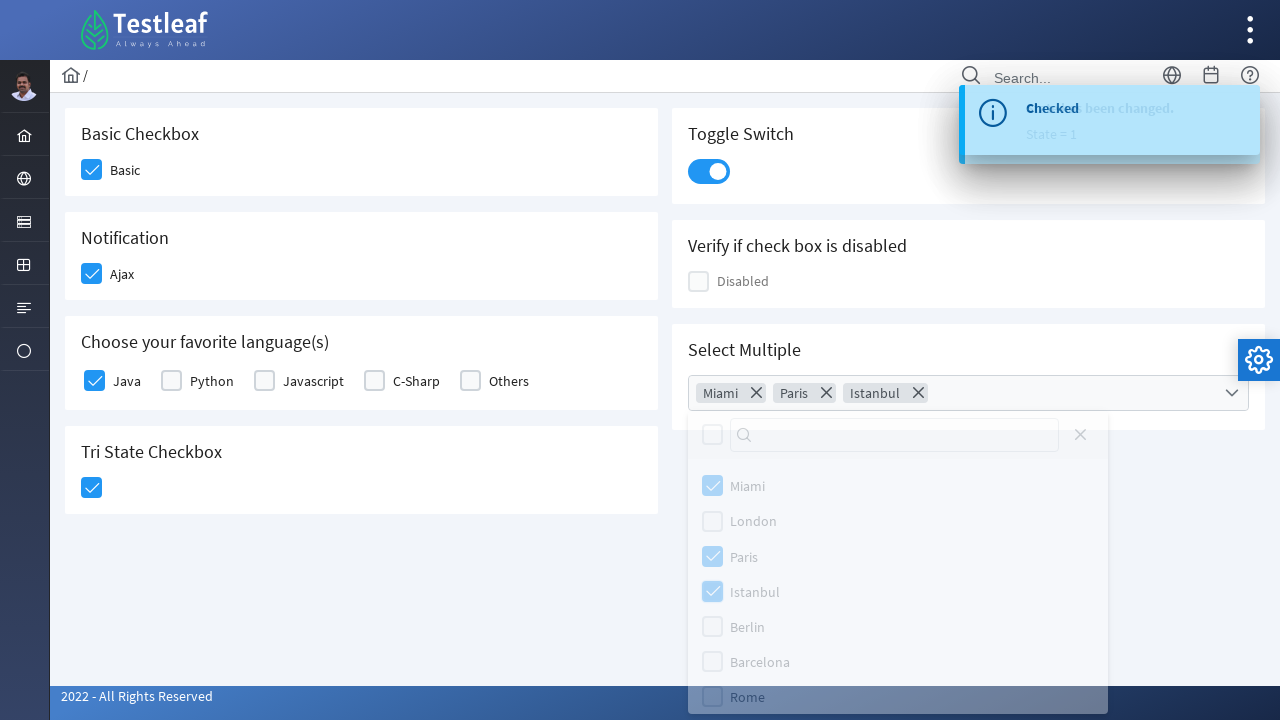

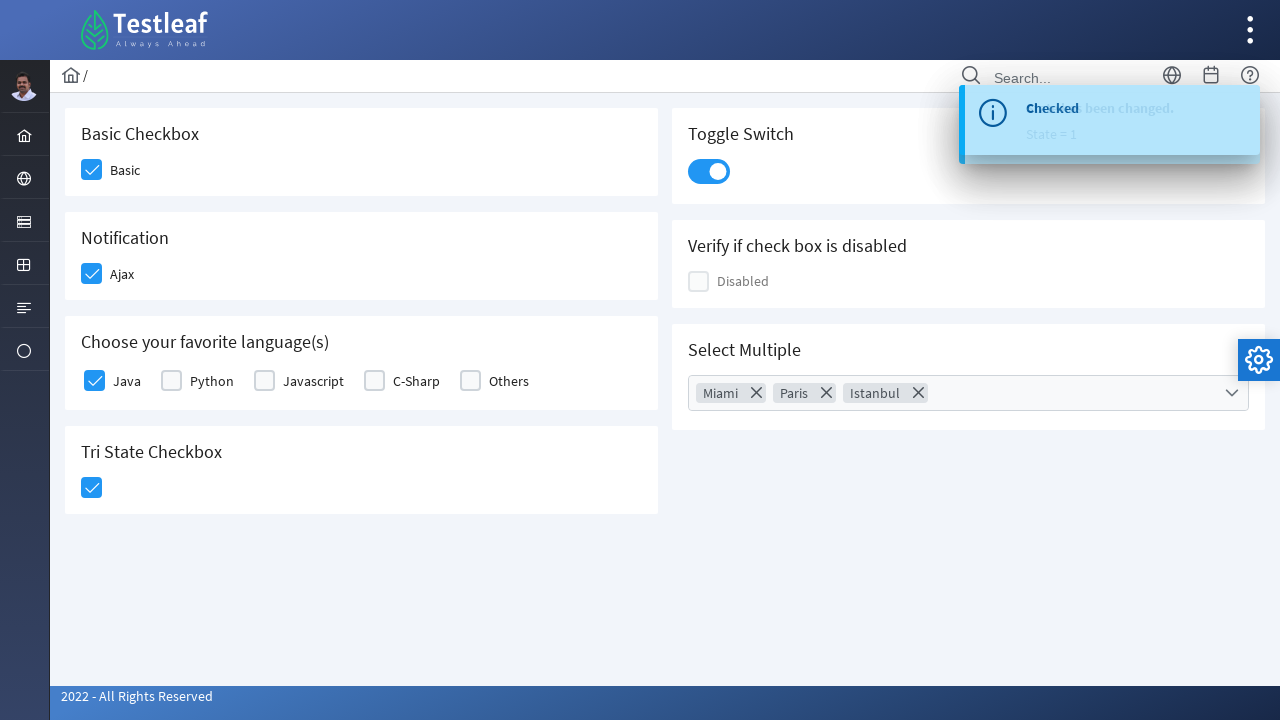